Navigates to GreensTech website and interacts with nested dropdown menus by hovering over Courses, then Oracle, and finally clicking on an Oracle-related option

Starting URL: http://greenstech.in/selenium-course-content.html

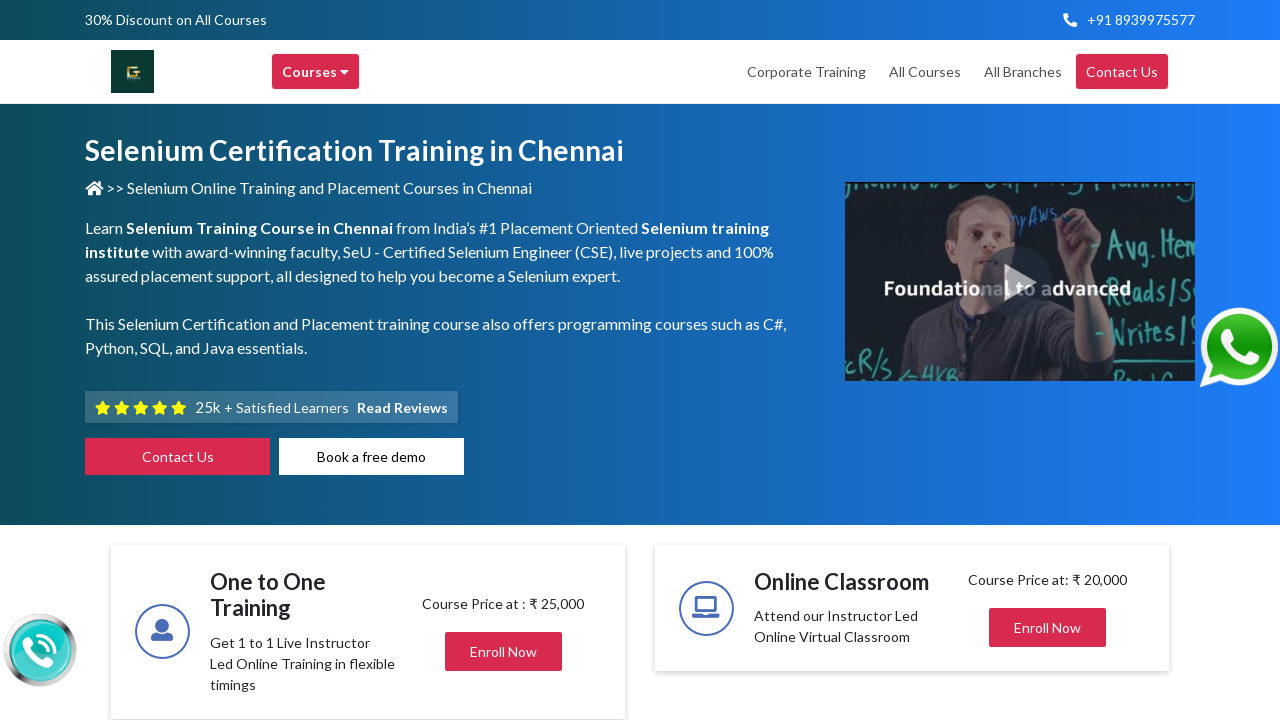

Hovered over Courses menu item at (316, 72) on div[title='Courses']
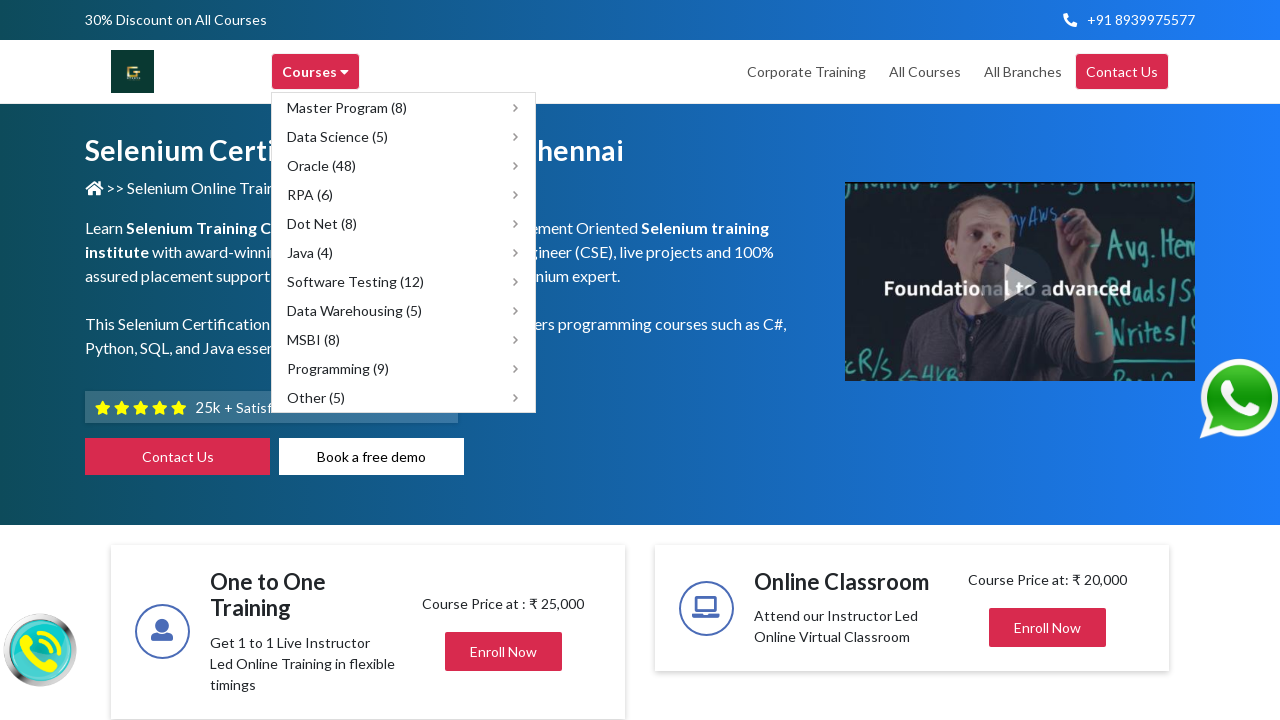

Hovered over Oracle submenu item at (404, 166) on div[title='Oracle']
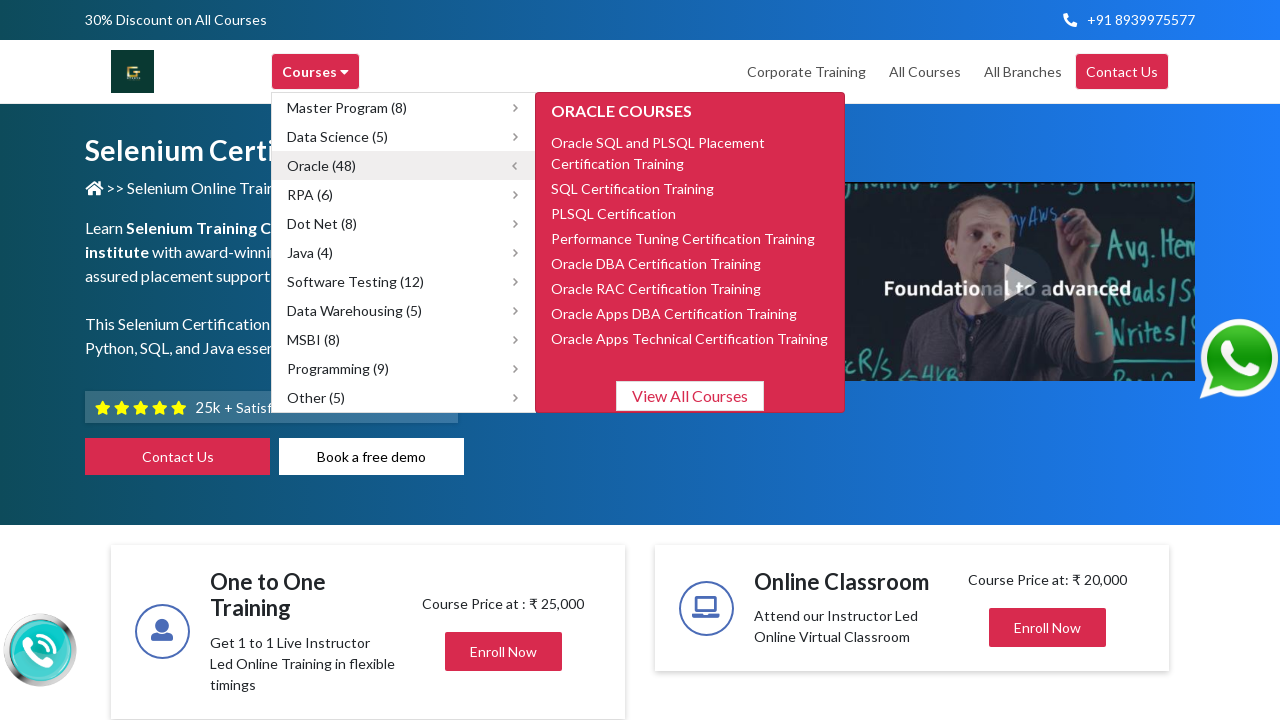

Clicked on Oracle option in the dropdown at (658, 142) on xpath=(//span[contains(text(),'Oracle')])[2]
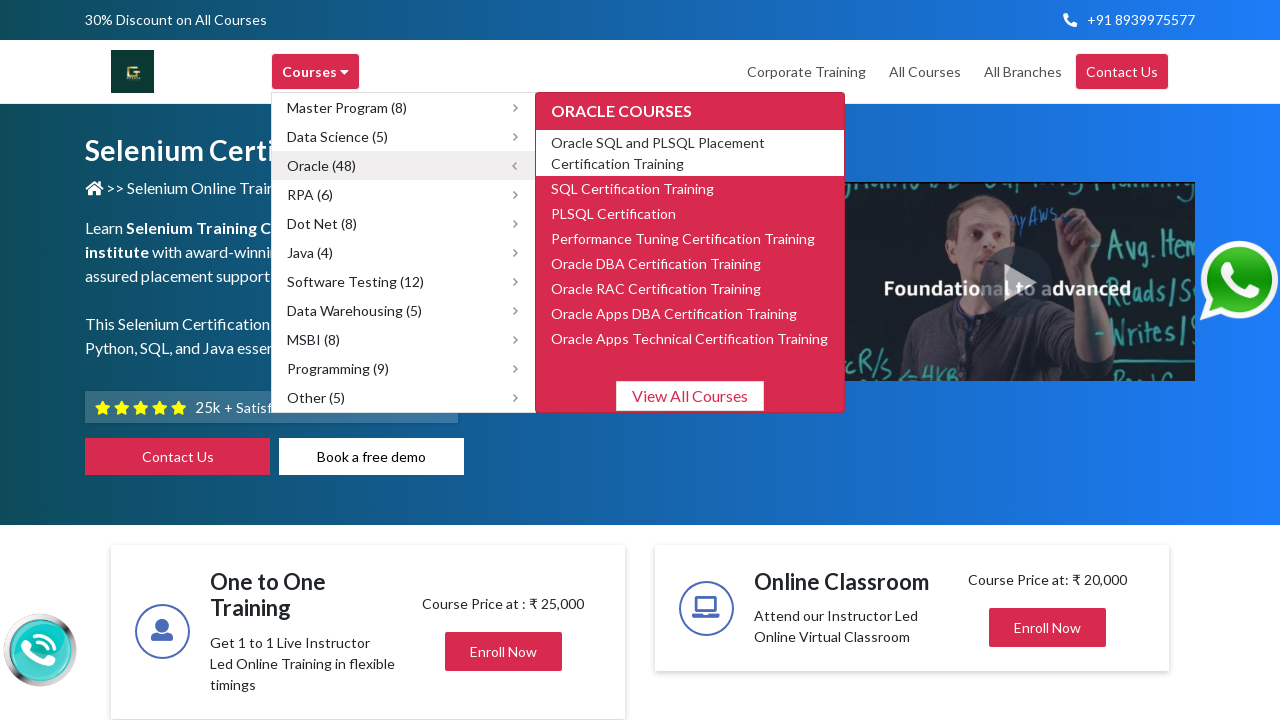

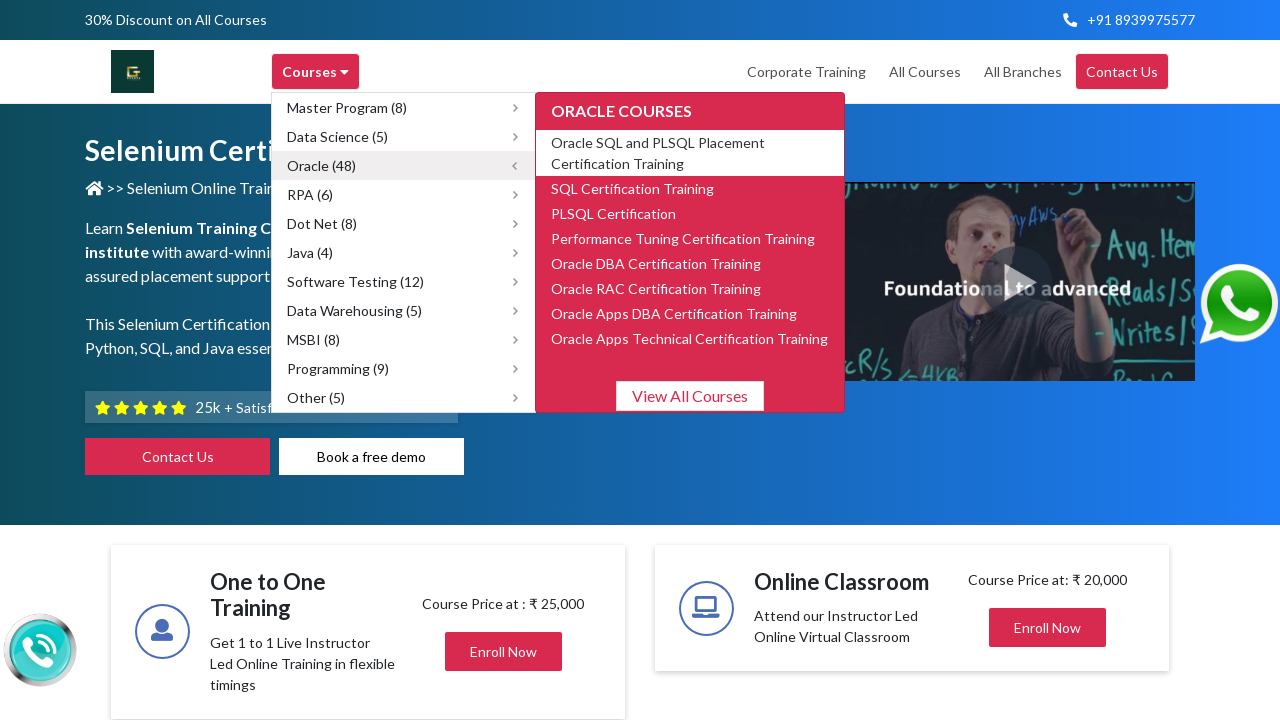